Opens the Reqres API testing website and verifies the page loads successfully

Starting URL: https://reqres.in/

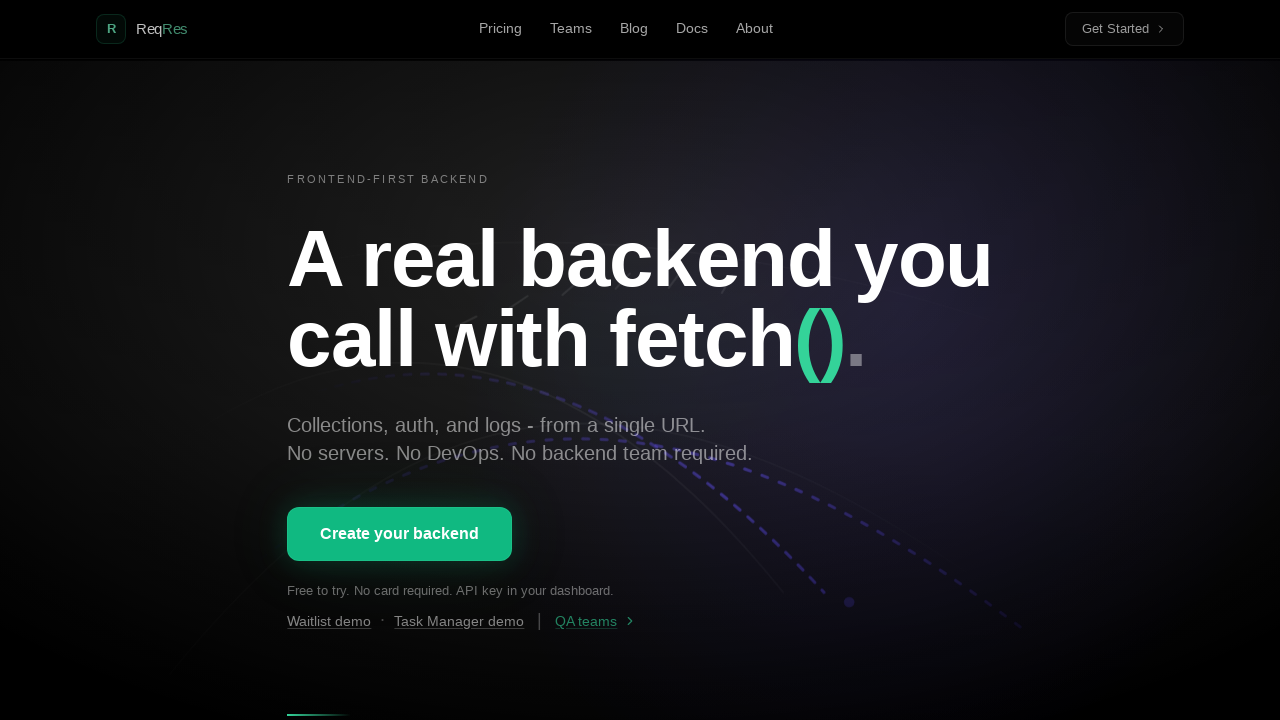

Waited for page DOM content to load on Reqres API website
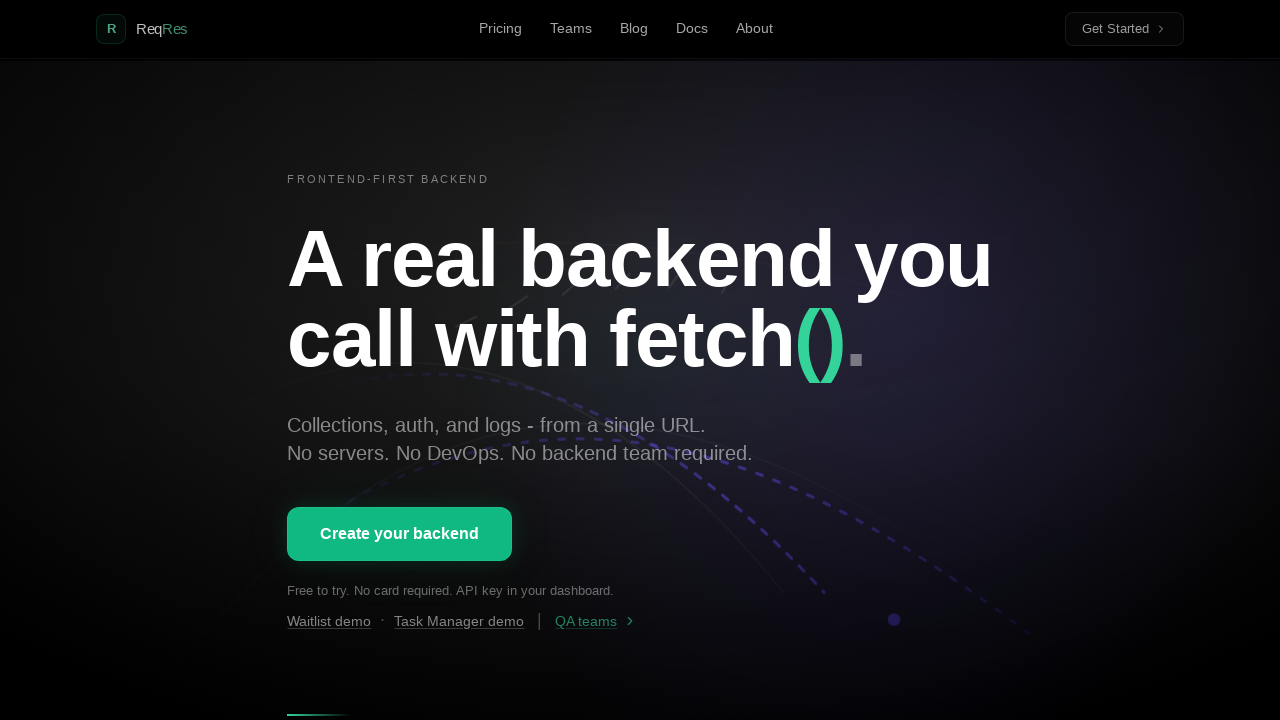

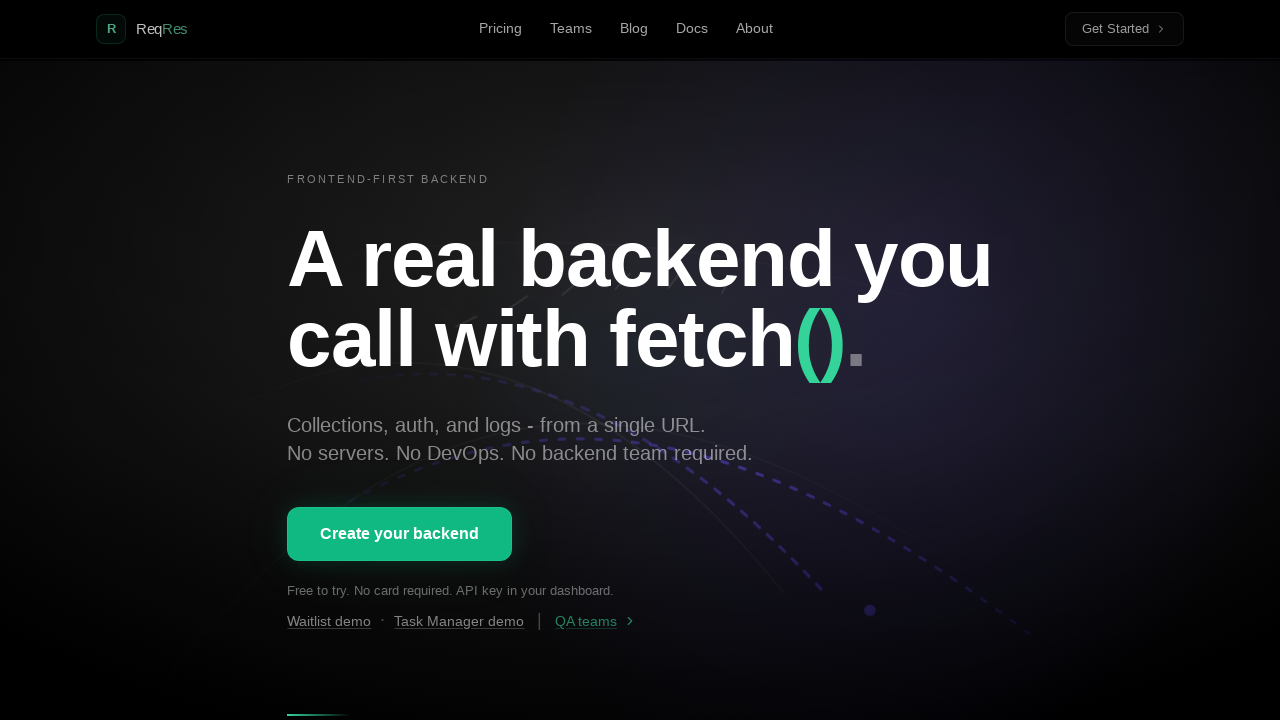